Tests browser navigation functionality by clicking on a Practice link, then using browser back and forward navigation to verify page transitions work correctly.

Starting URL: https://letskodeit.teachable.com/

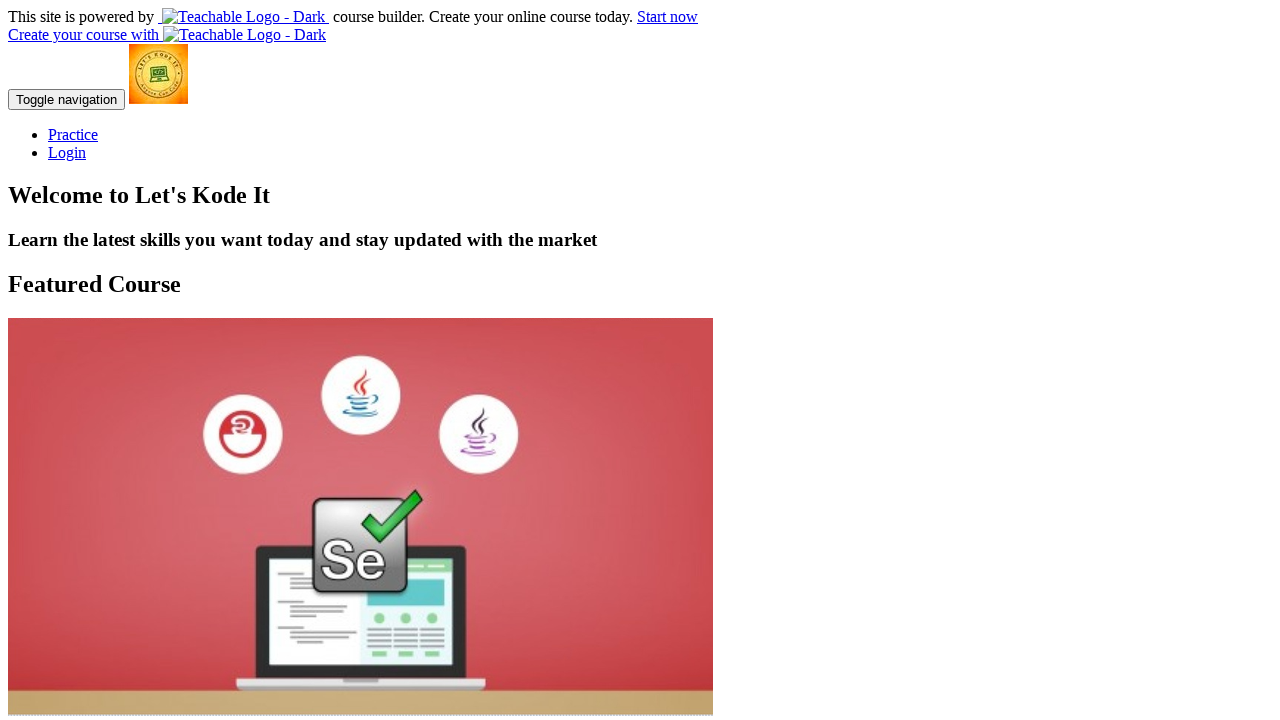

Clicked on Practice link at (73, 134) on xpath=//a[contains(text(),'Practice')]
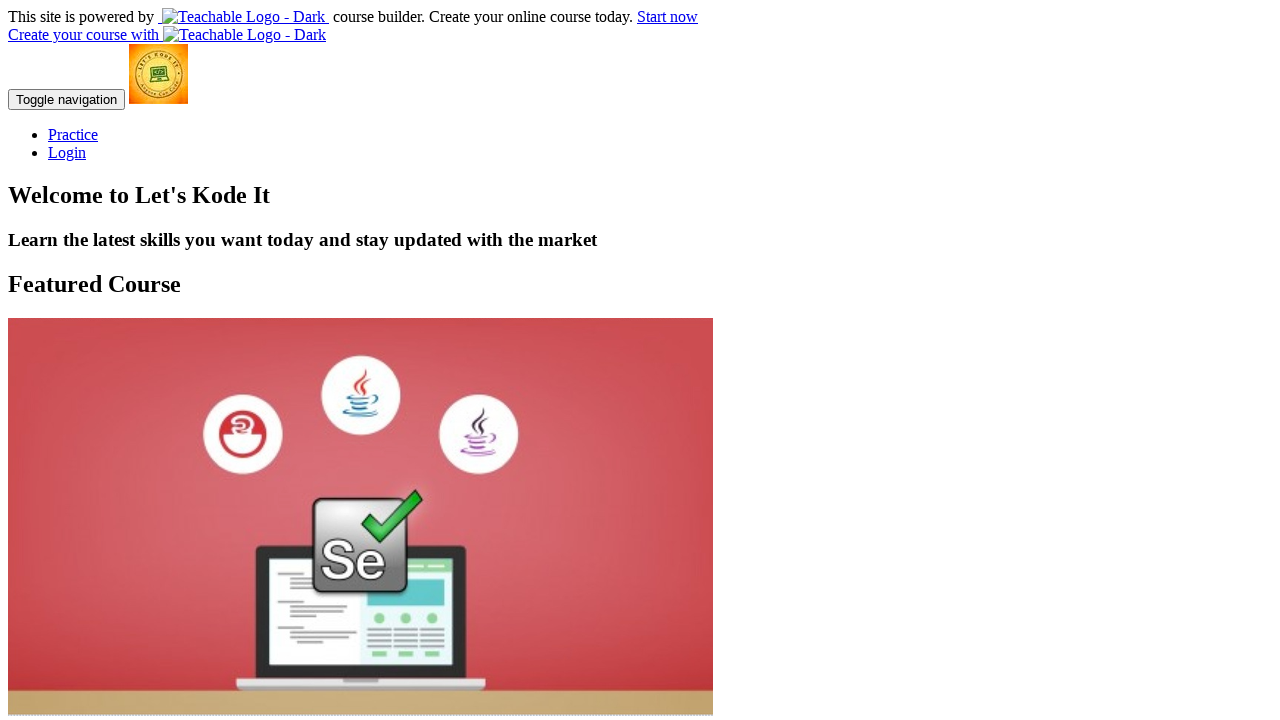

Practice page loaded
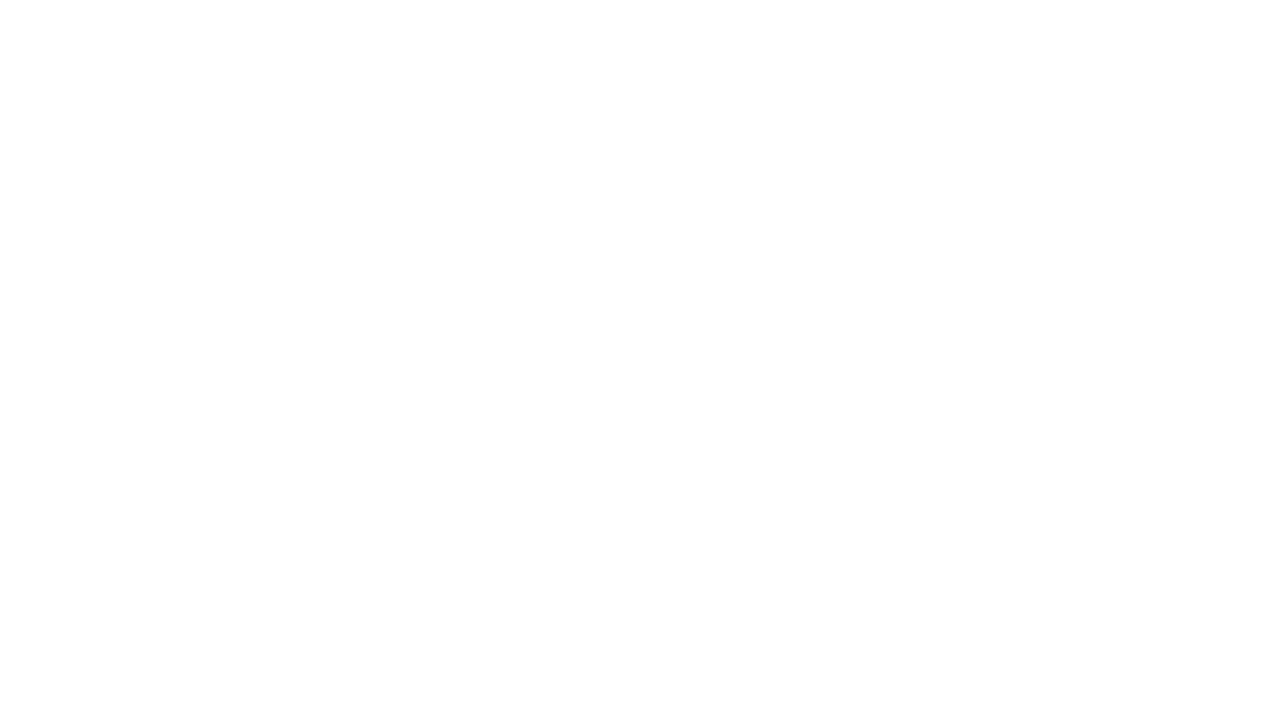

Navigated back to home page using browser back button
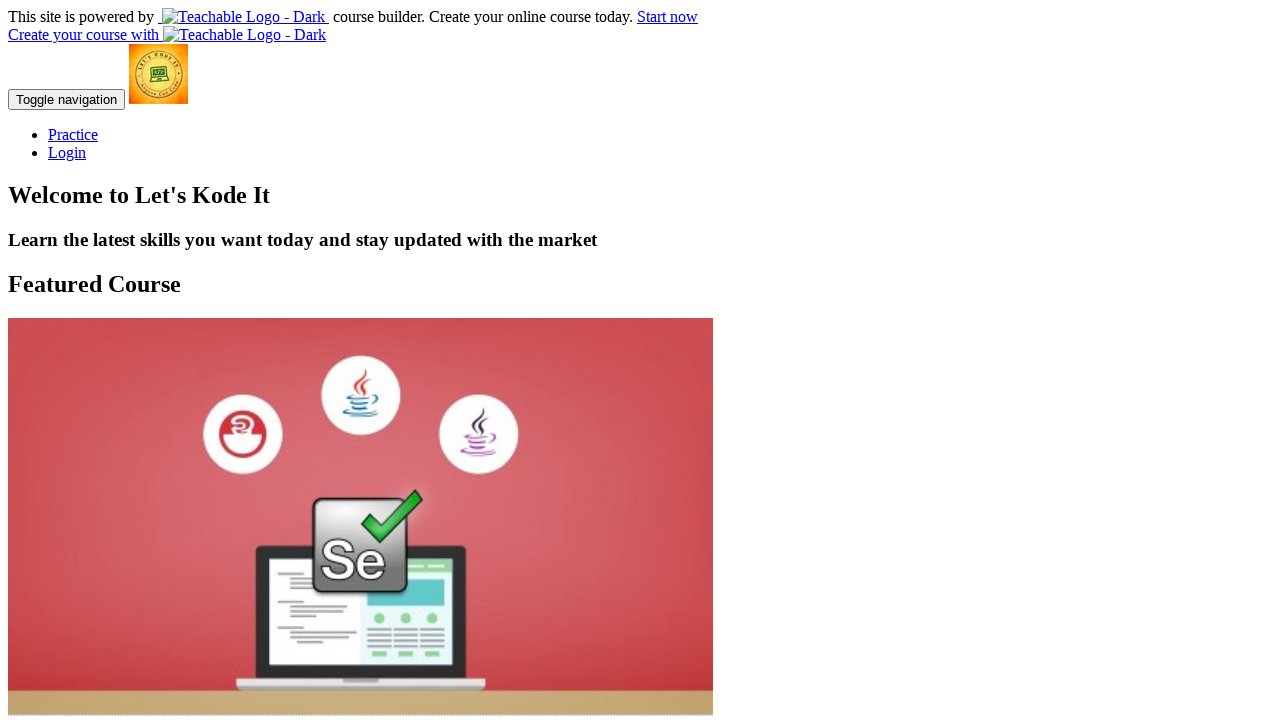

Home page loaded after back navigation
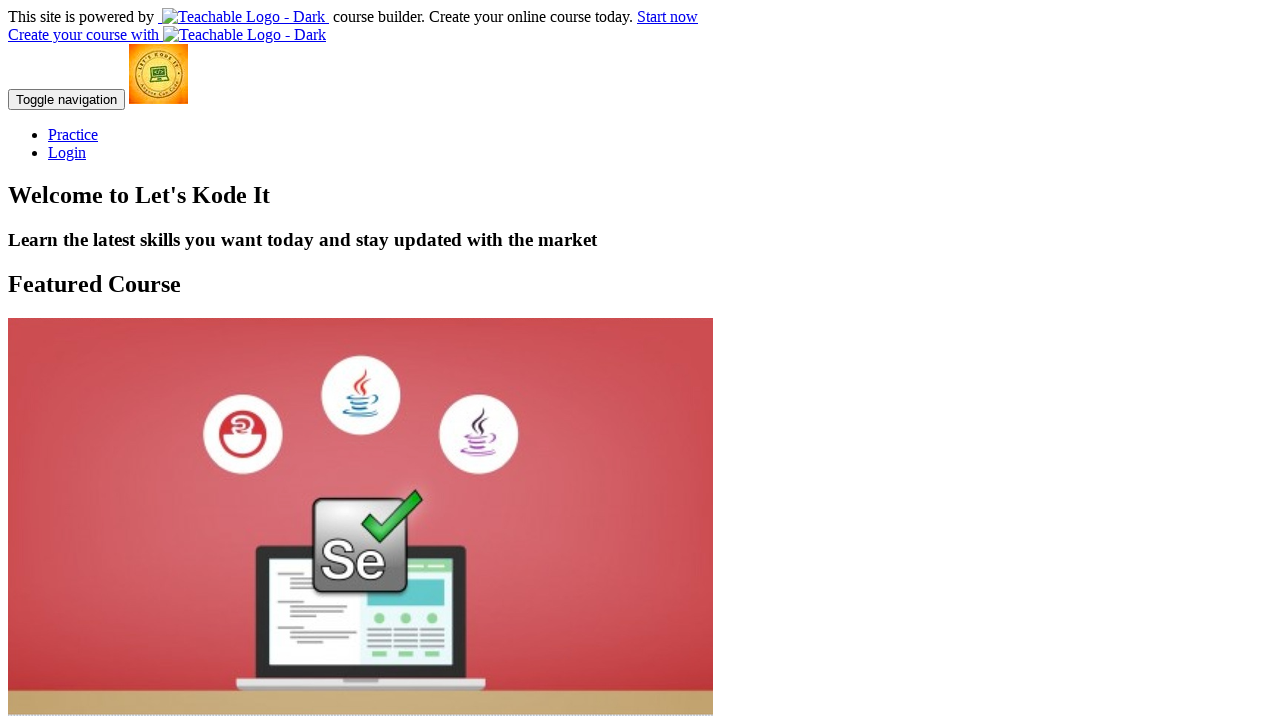

Navigated forward to Practice page using browser forward button
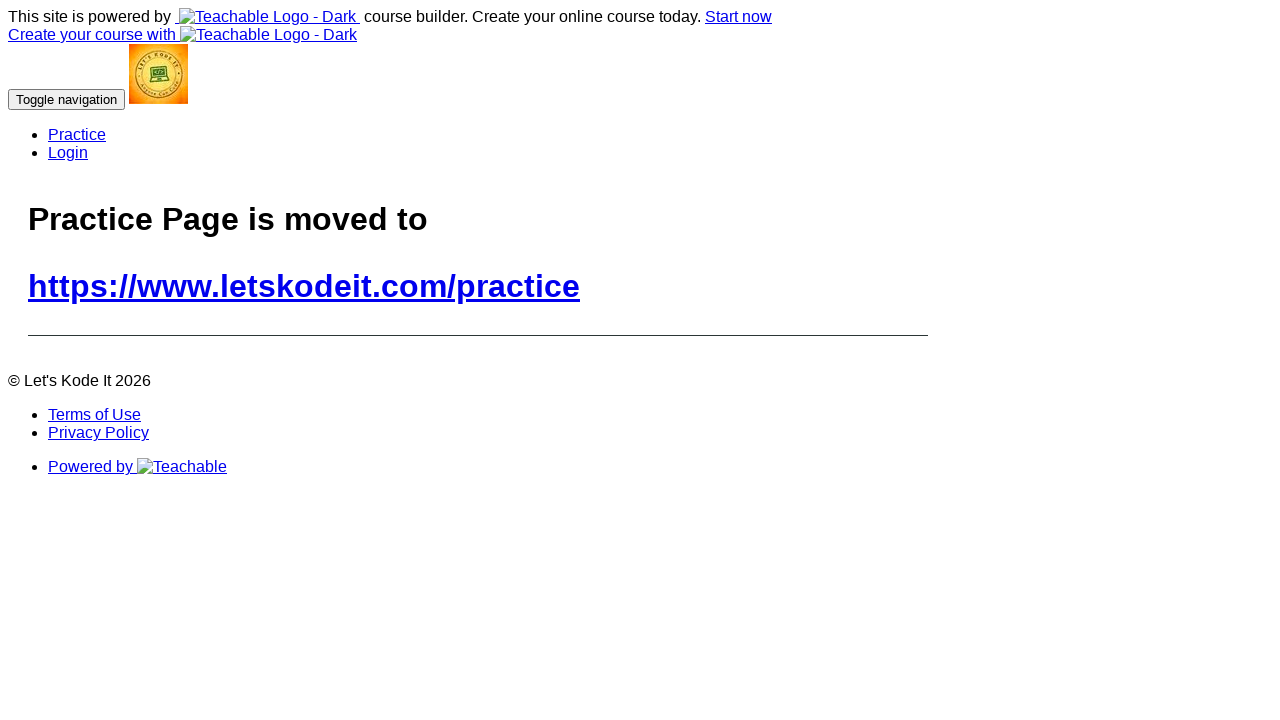

Practice page loaded after forward navigation
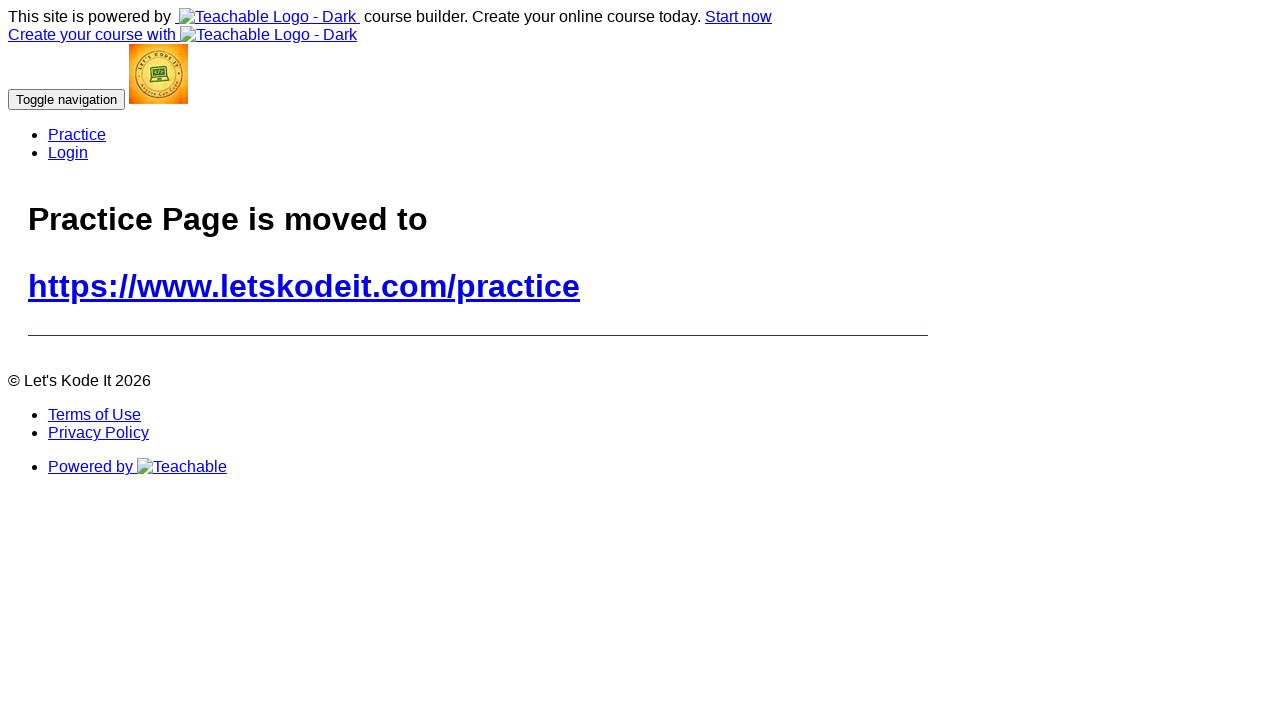

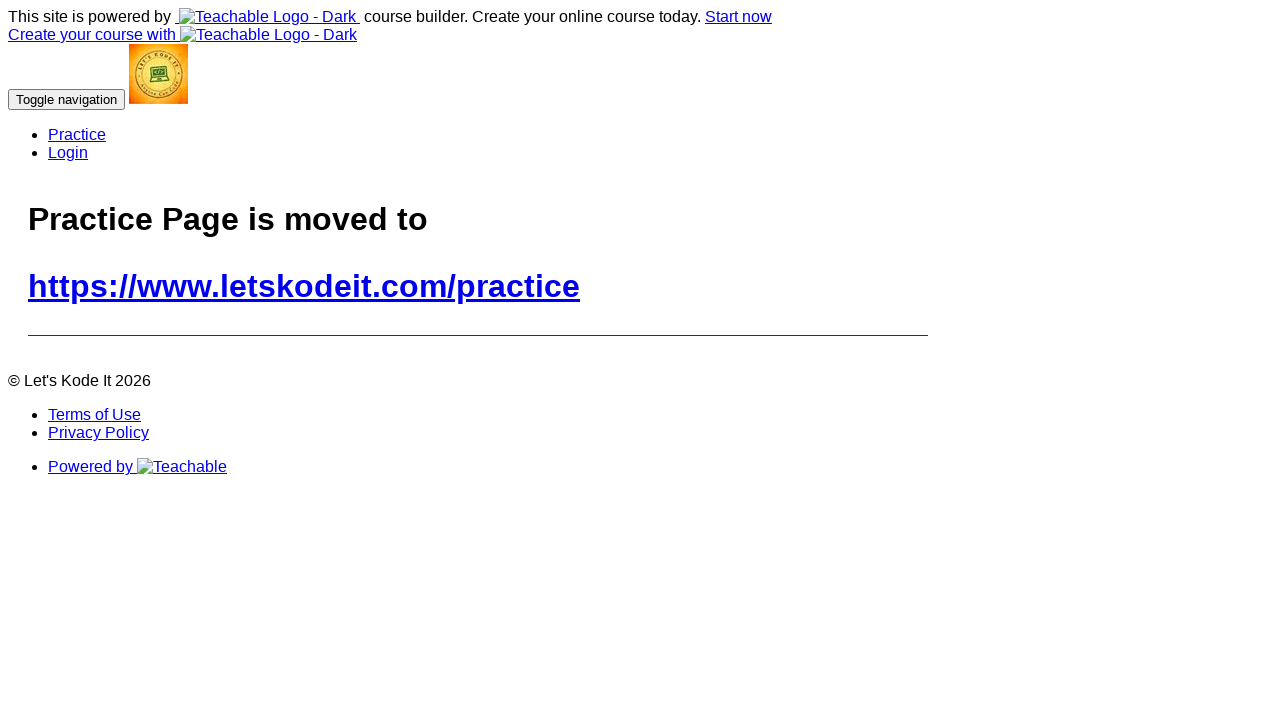